Performs a right-click (context click) action on the Paytm homepage

Starting URL: https://paytm.com/

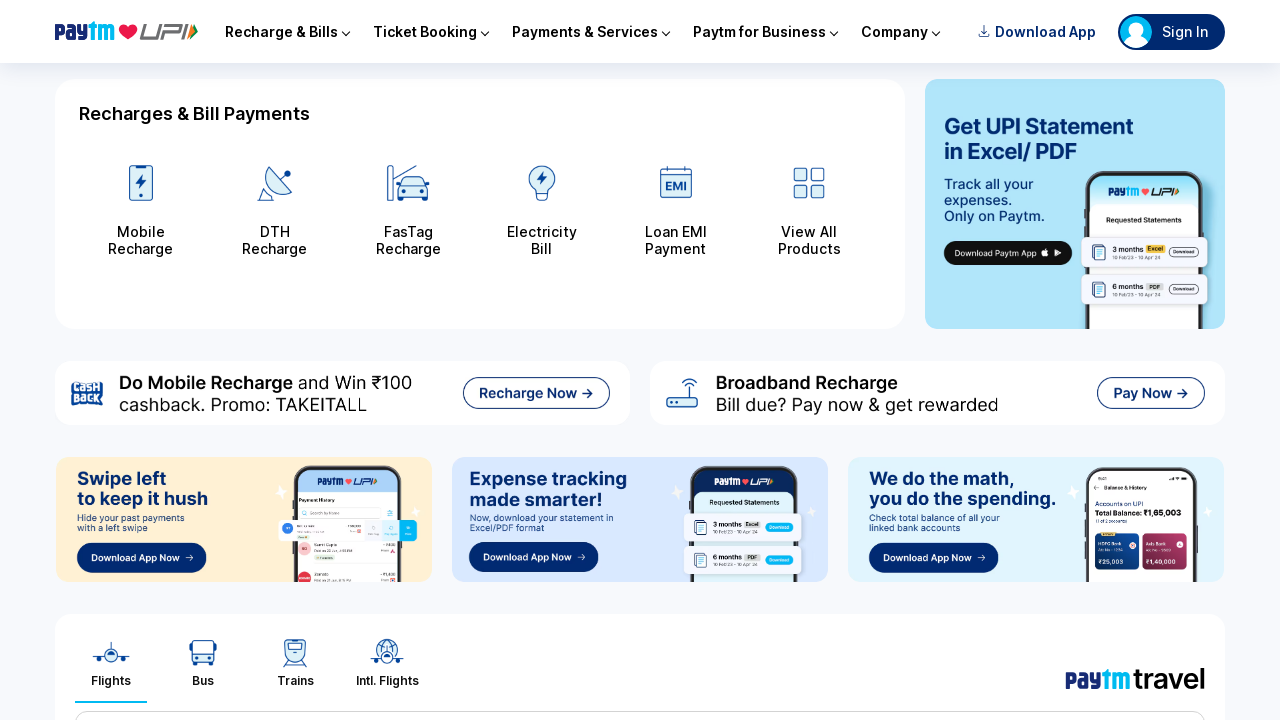

Navigated to Paytm homepage
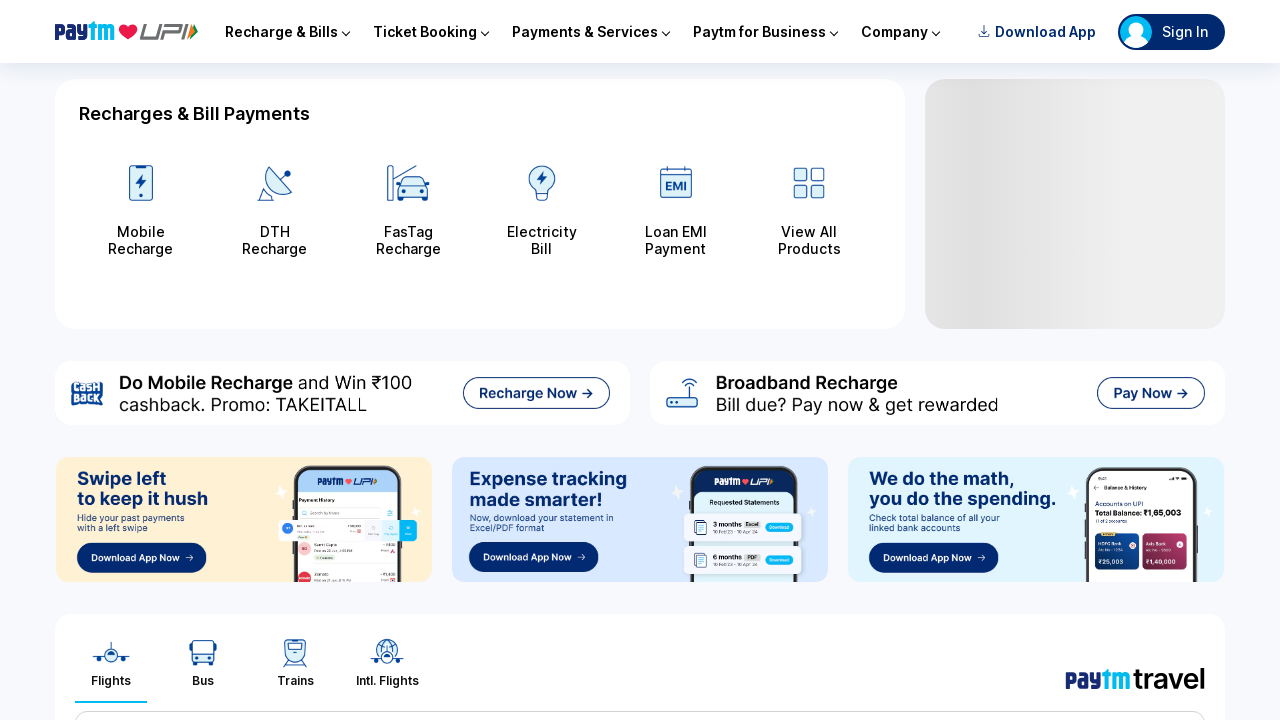

Performed right-click (context click) on Paytm homepage body at (640, 360) on body
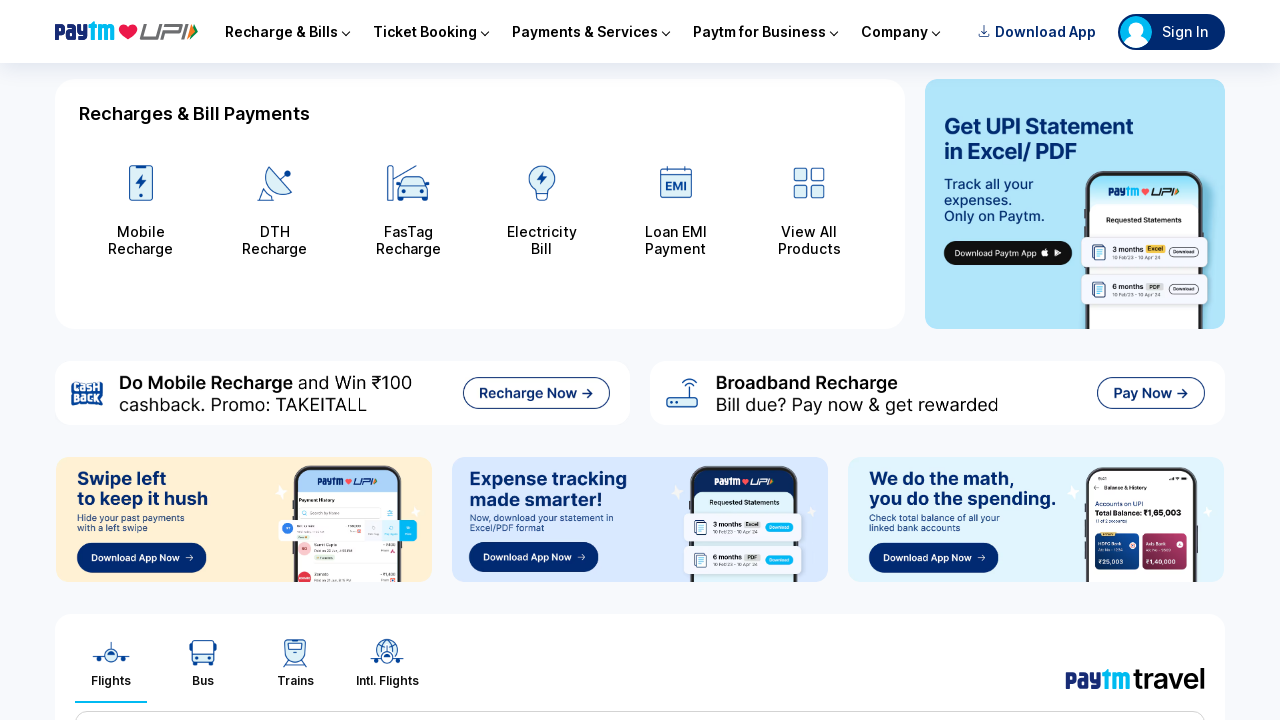

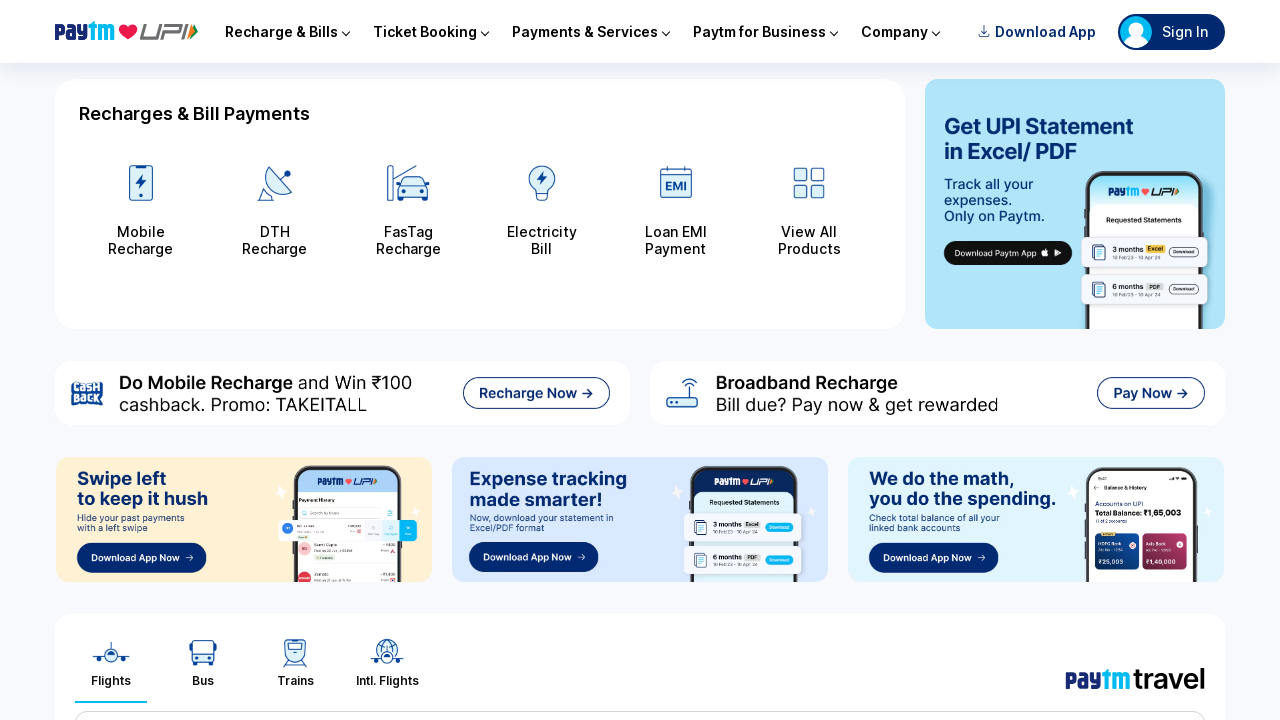